Tests JavaScript alert handling functionality by triggering different types of alerts (simple, timed, confirm, and prompt) and accepting them. Also tests entering text into a prompt alert.

Starting URL: https://demoqa.com/alerts

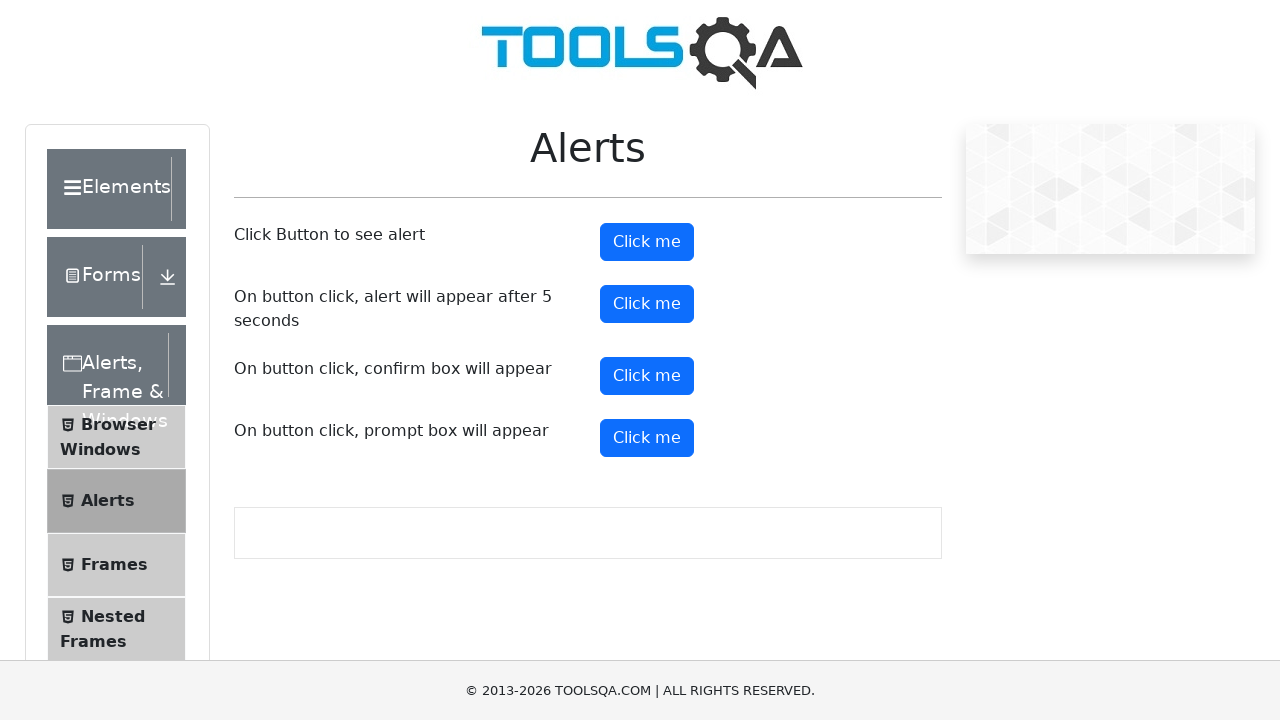

Navigated to alerts demo page
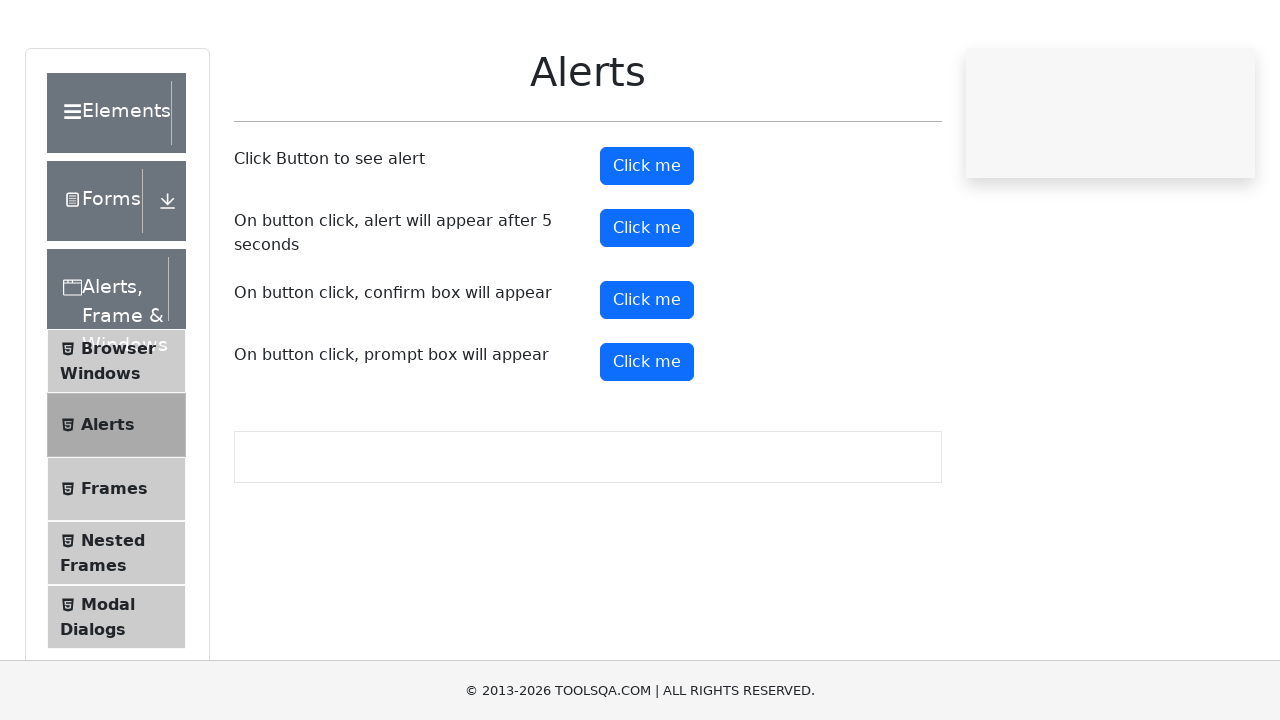

Clicked button to trigger simple alert at (647, 242) on #alertButton
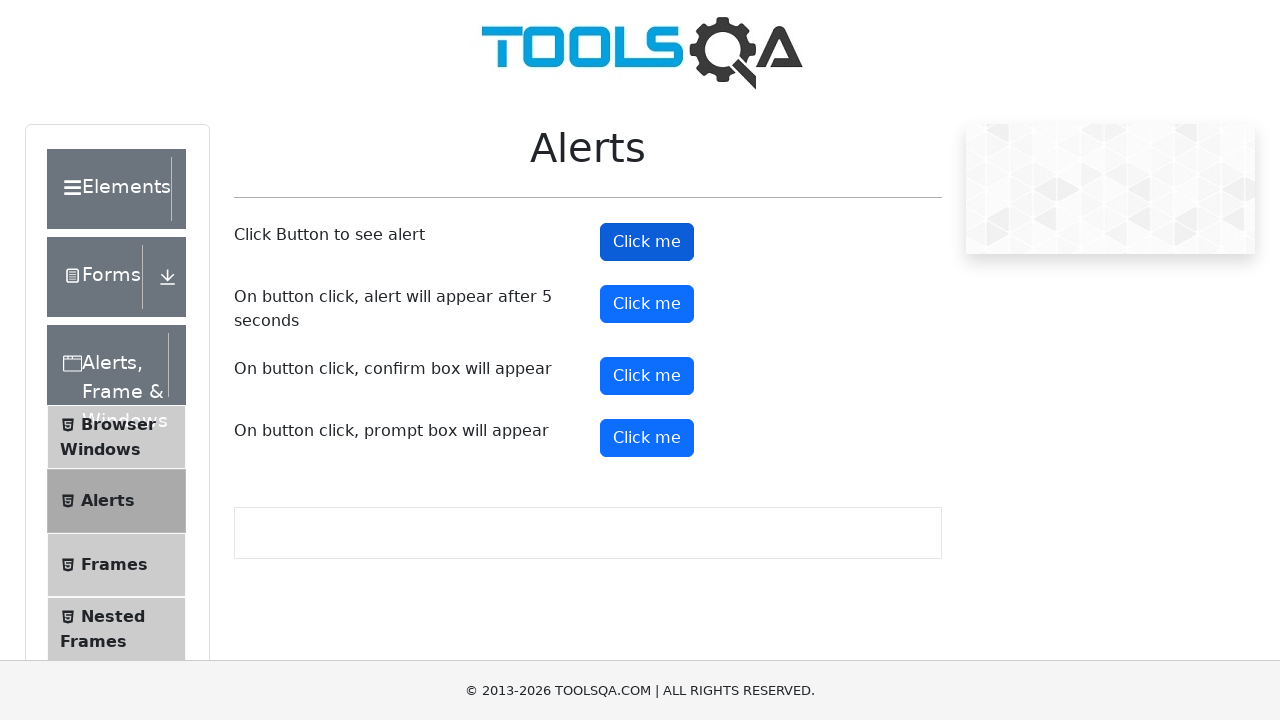

Set up dialog handler to accept simple alert
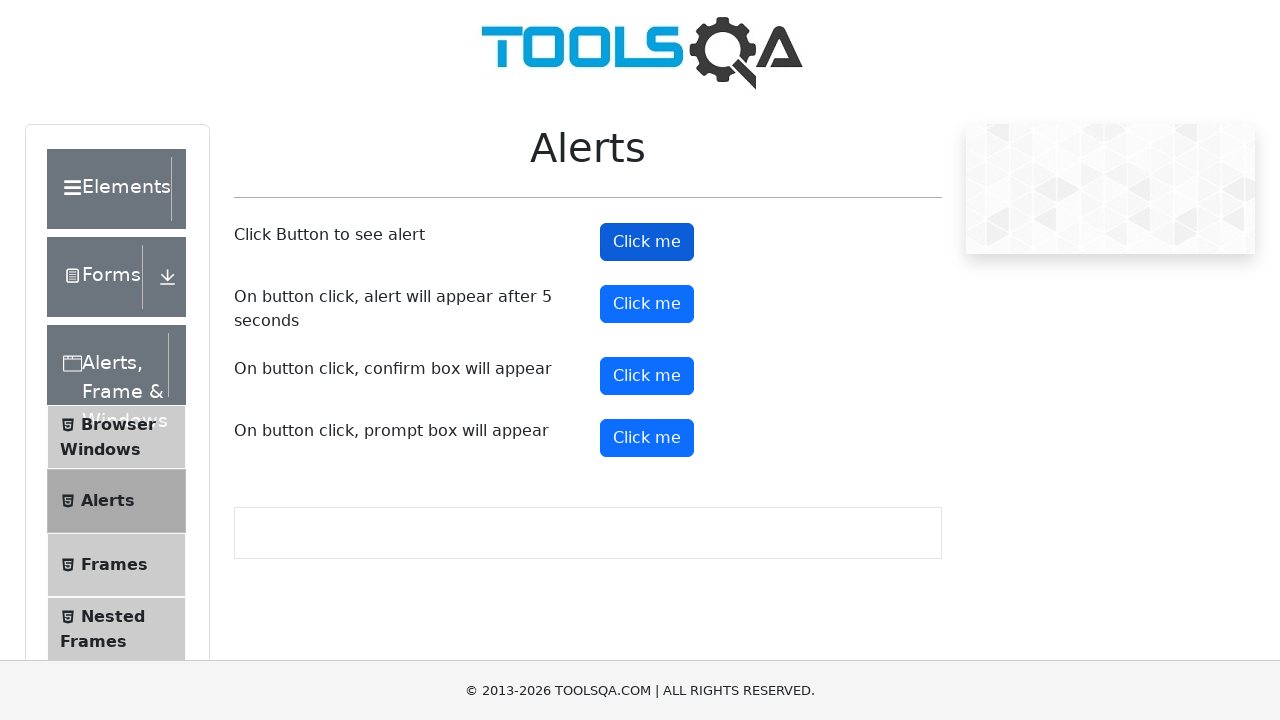

Waited 1 second for simple alert to be accepted
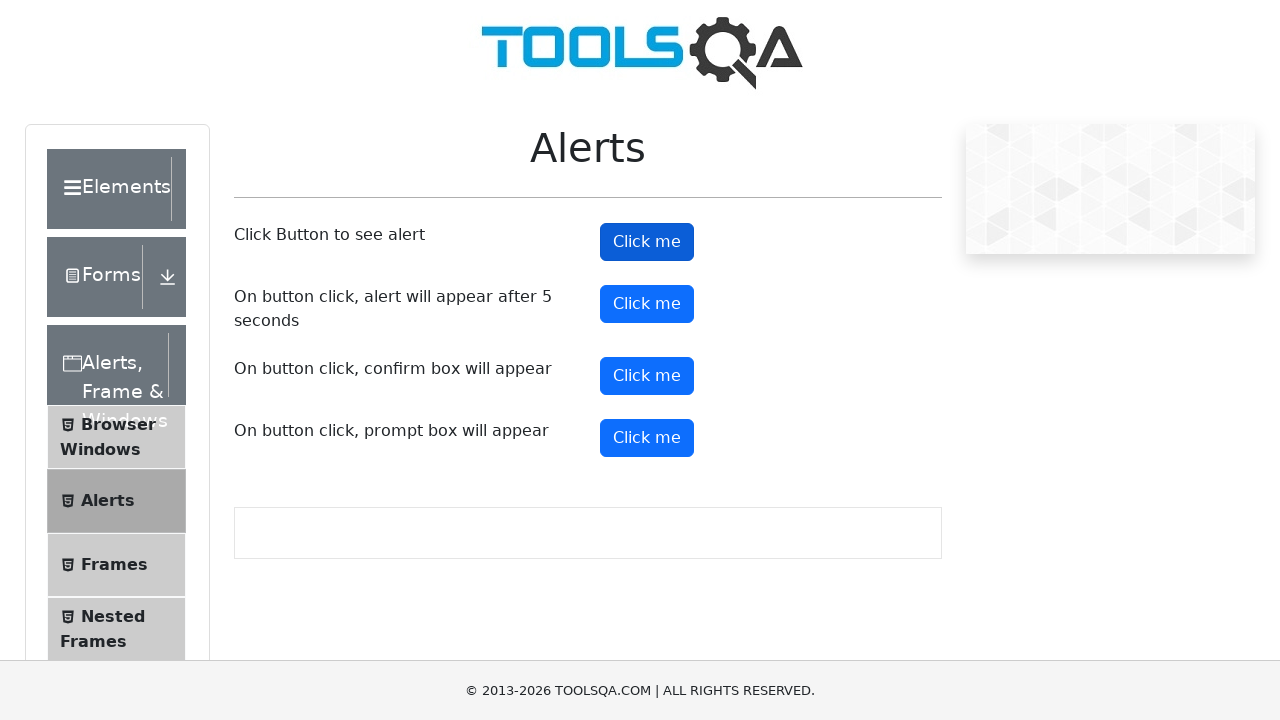

Clicked button to trigger timed alert (5 second delay) at (647, 304) on (//button[@class='btn btn-primary'])[2]
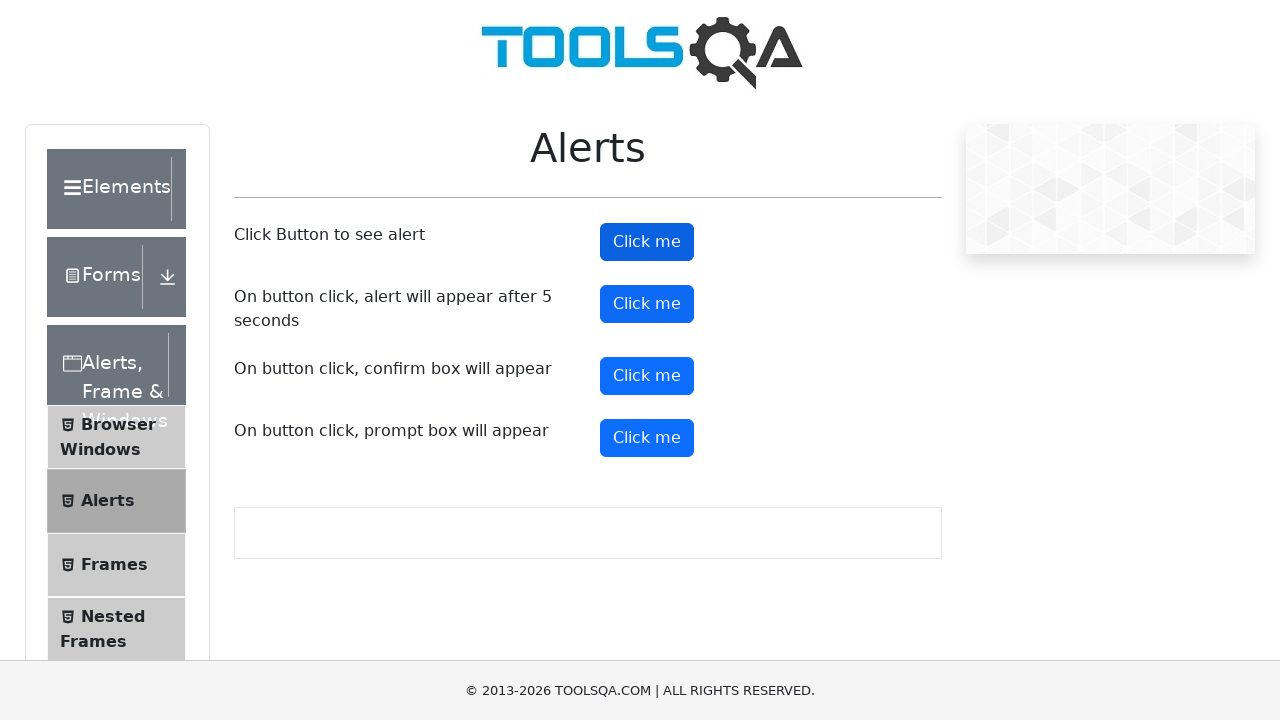

Waited 6 seconds for timed alert to appear and be accepted
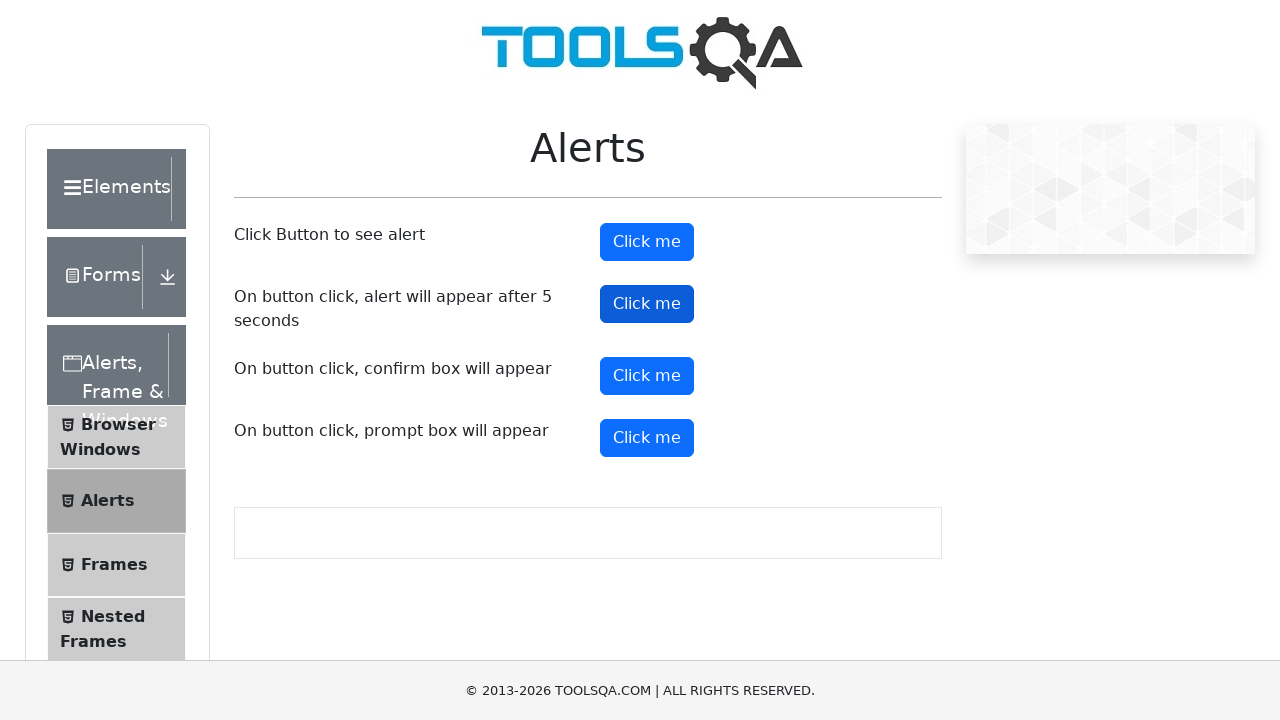

Clicked button to trigger confirm alert at (647, 376) on (//button[@class='btn btn-primary'])[3]
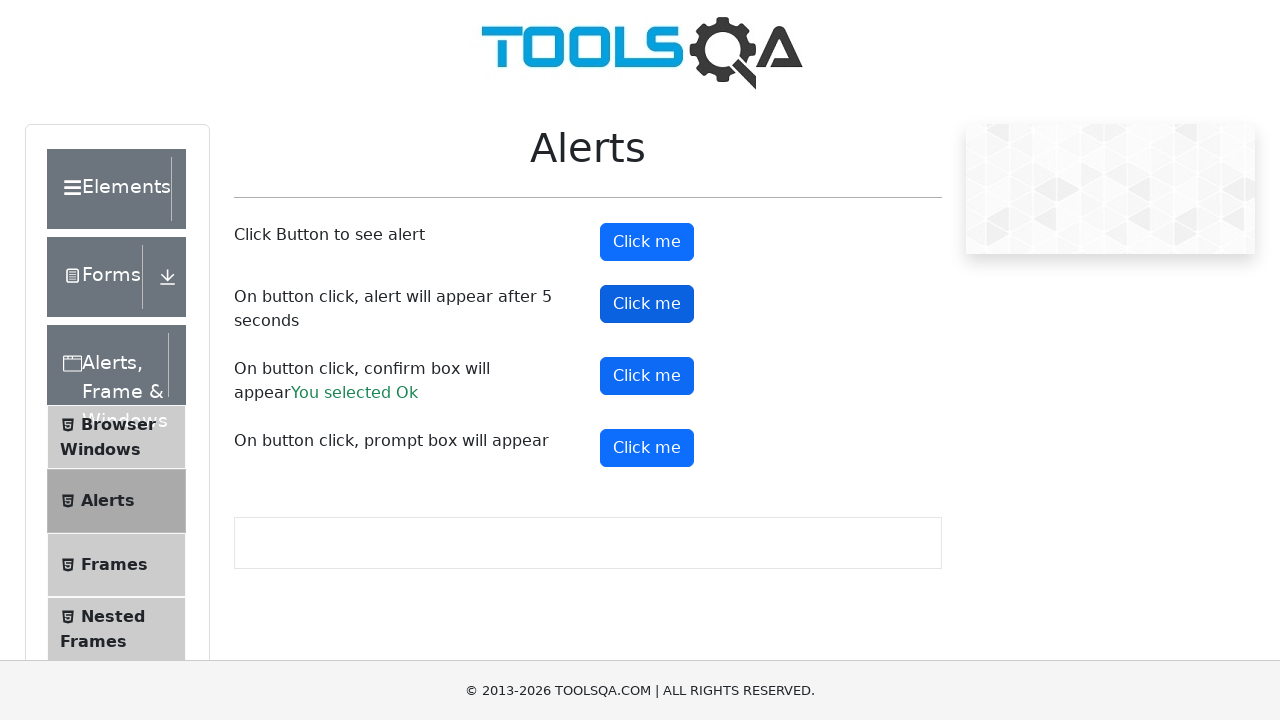

Waited 1 second for confirm alert to be handled
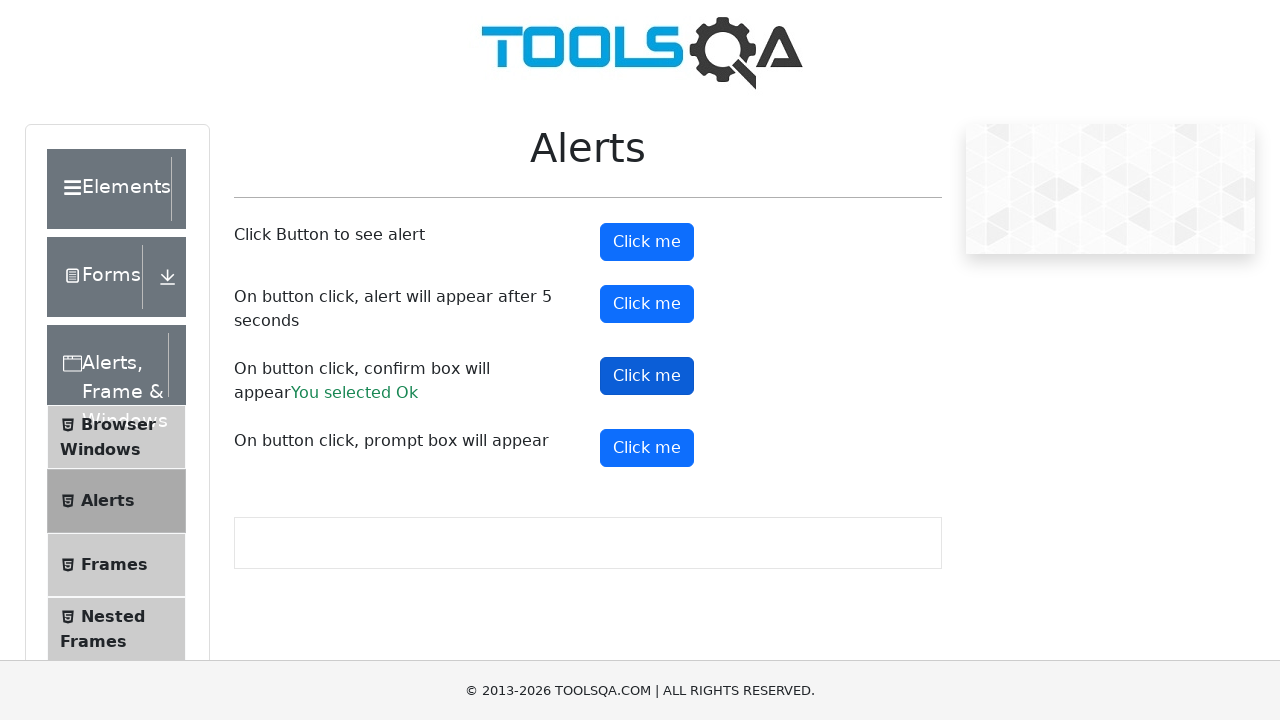

Clicked button to trigger prompt alert at (647, 448) on (//button[@class='btn btn-primary'])[4]
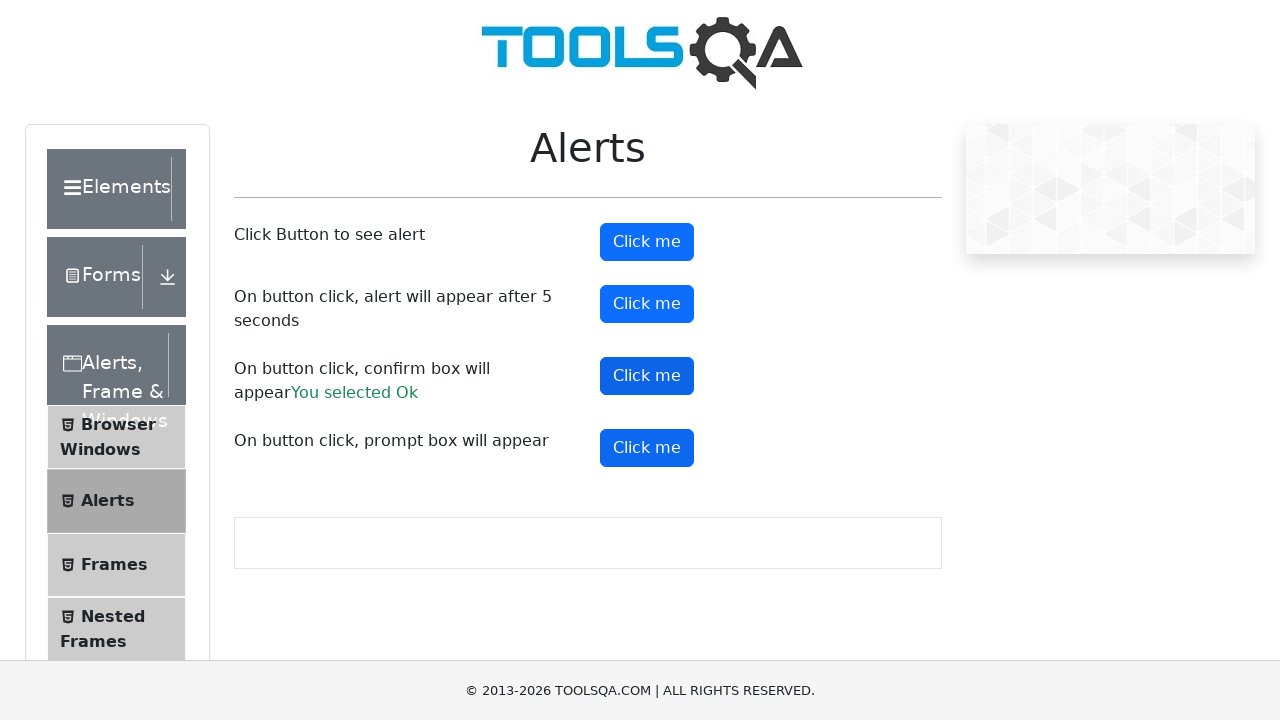

Set up dialog handler to accept prompt alert with text 'John'
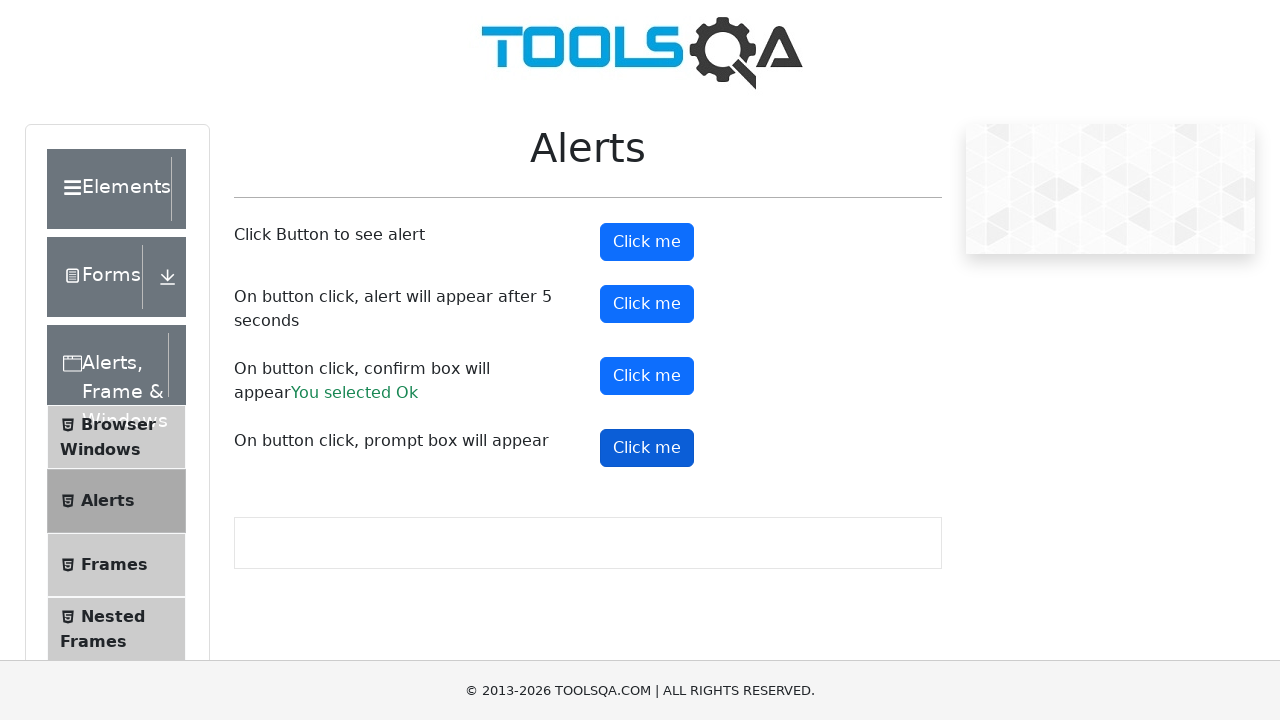

Waited 2 seconds for prompt alert to be accepted with text input
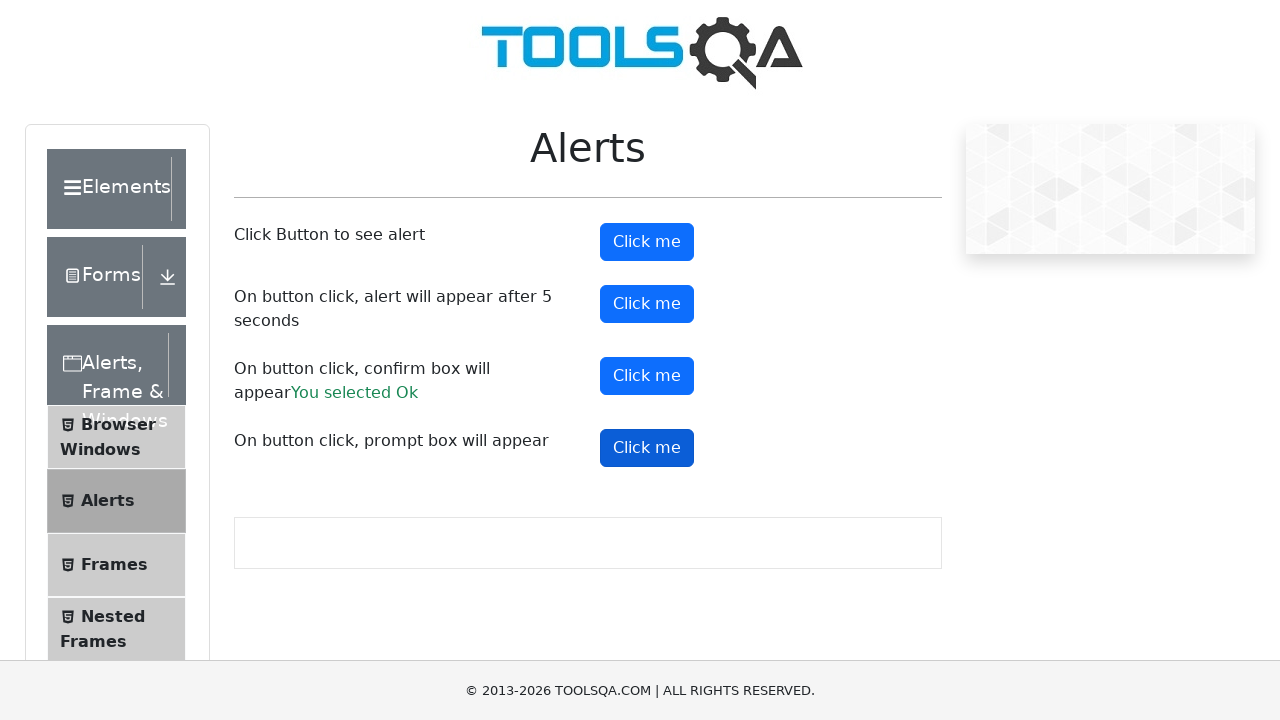

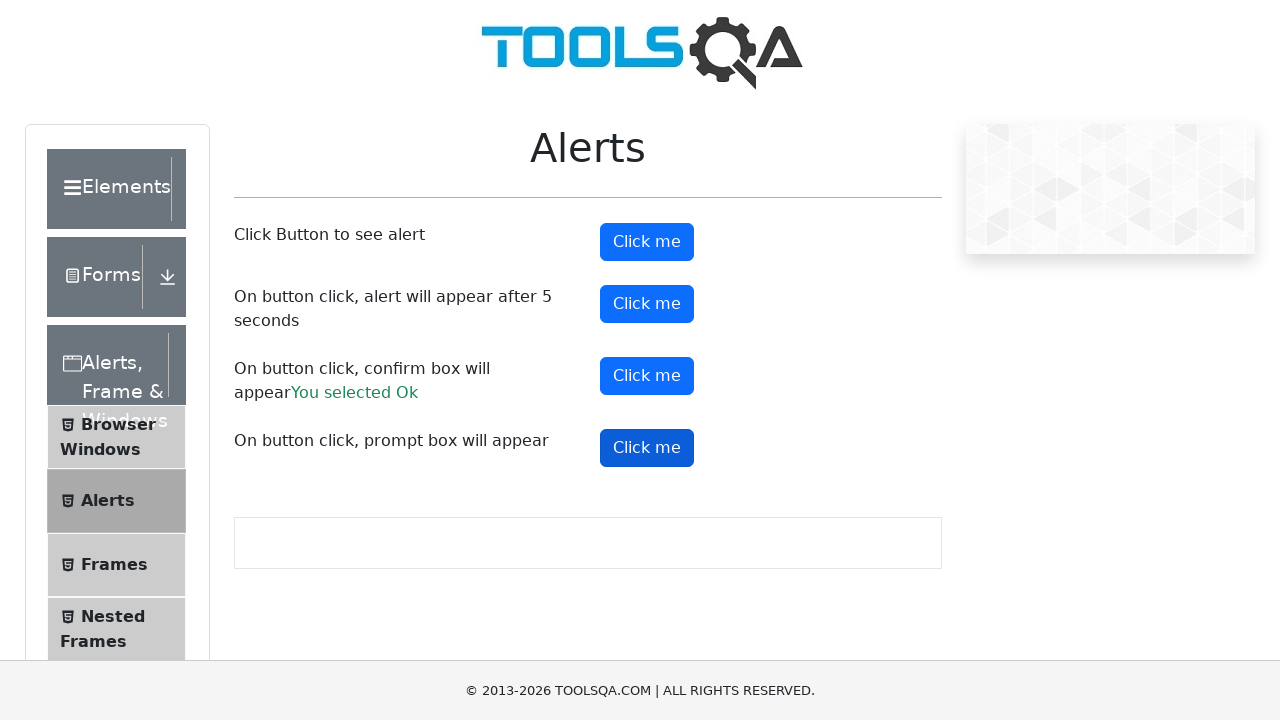